Tests autocomplete input field by typing text with capital letter using keyboard modifiers

Starting URL: https://demoqa.com/auto-complete

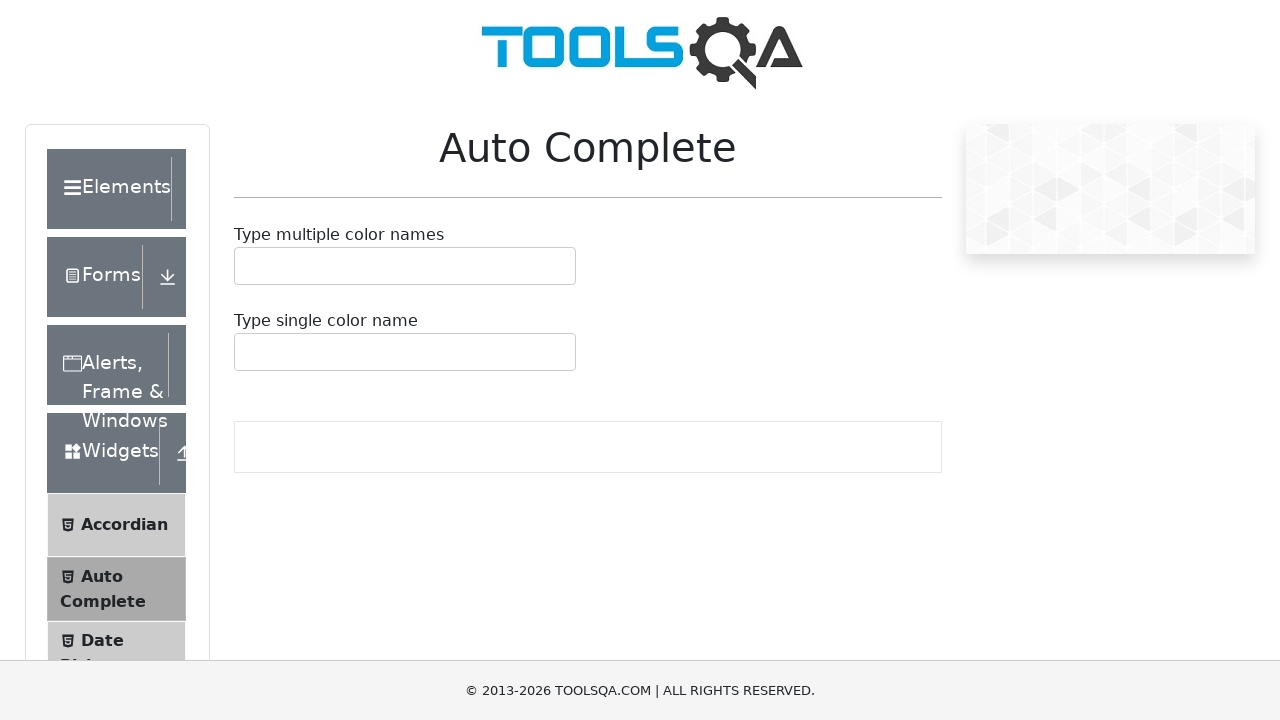

Clicked on the autocomplete input field at (405, 352) on #autoCompleteSingleContainer
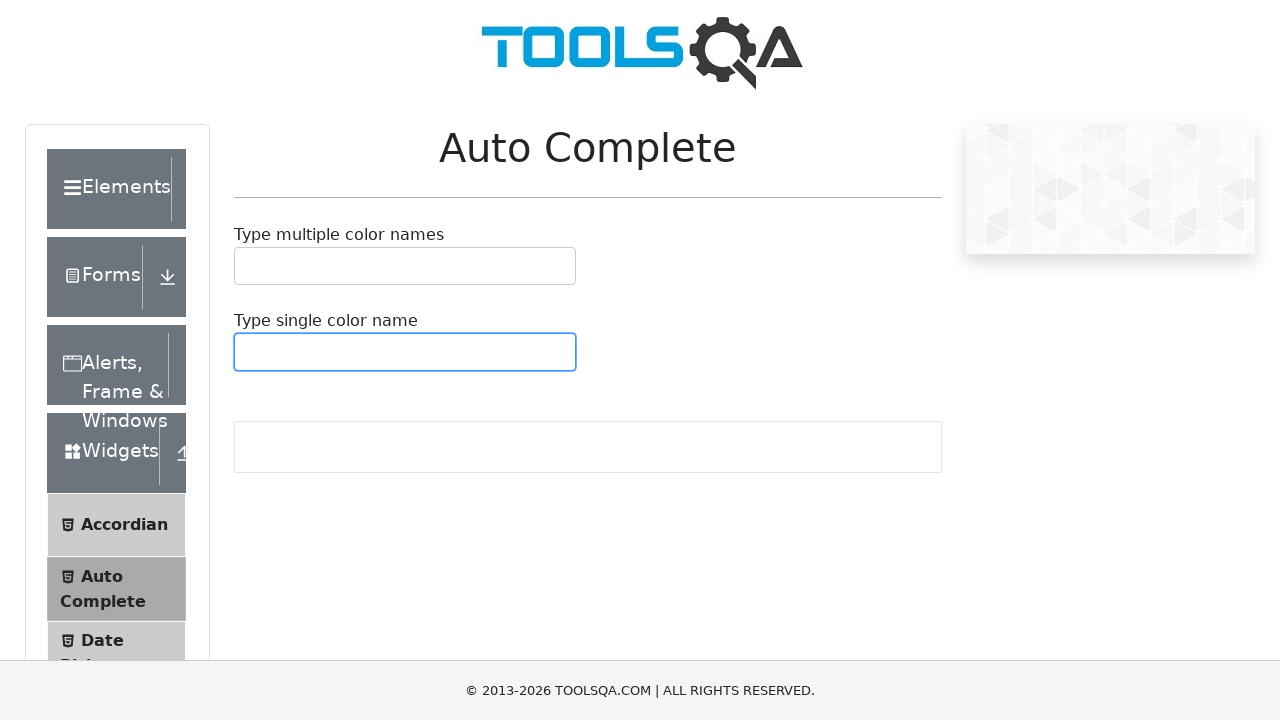

Pressed Shift key down
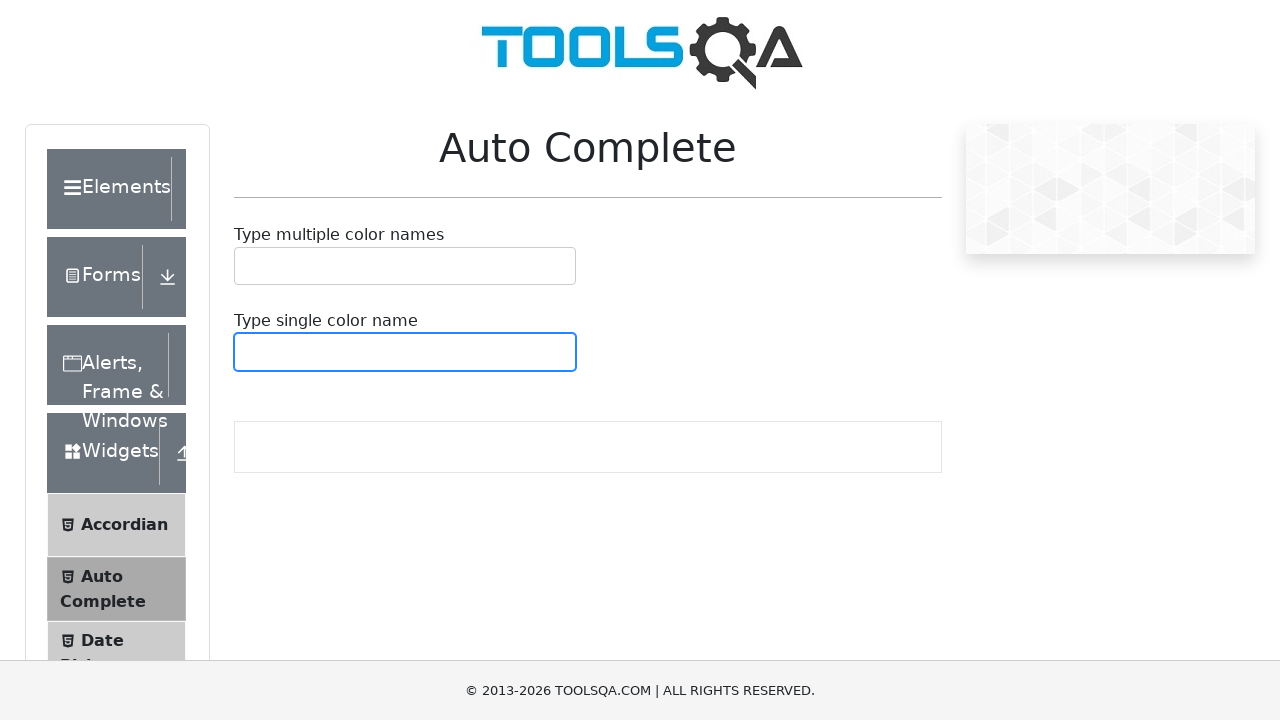

Typed 'd' with Shift modifier to produce capital 'D'
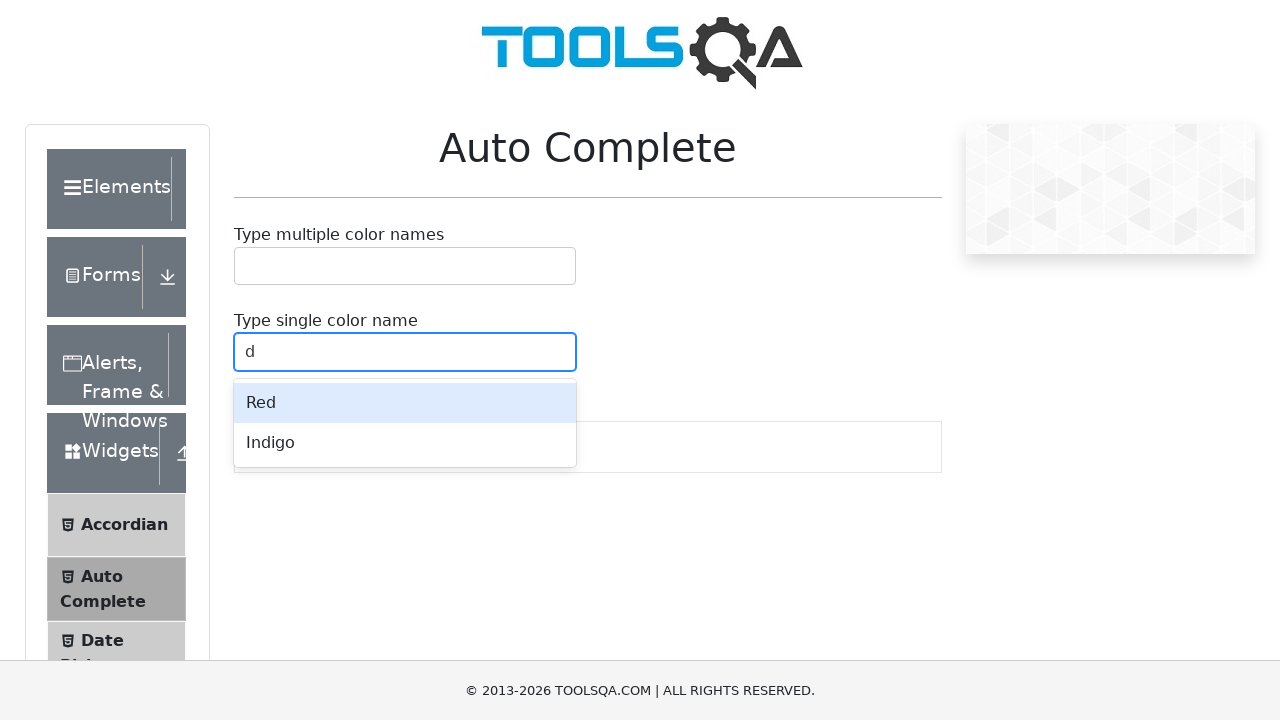

Released Shift key
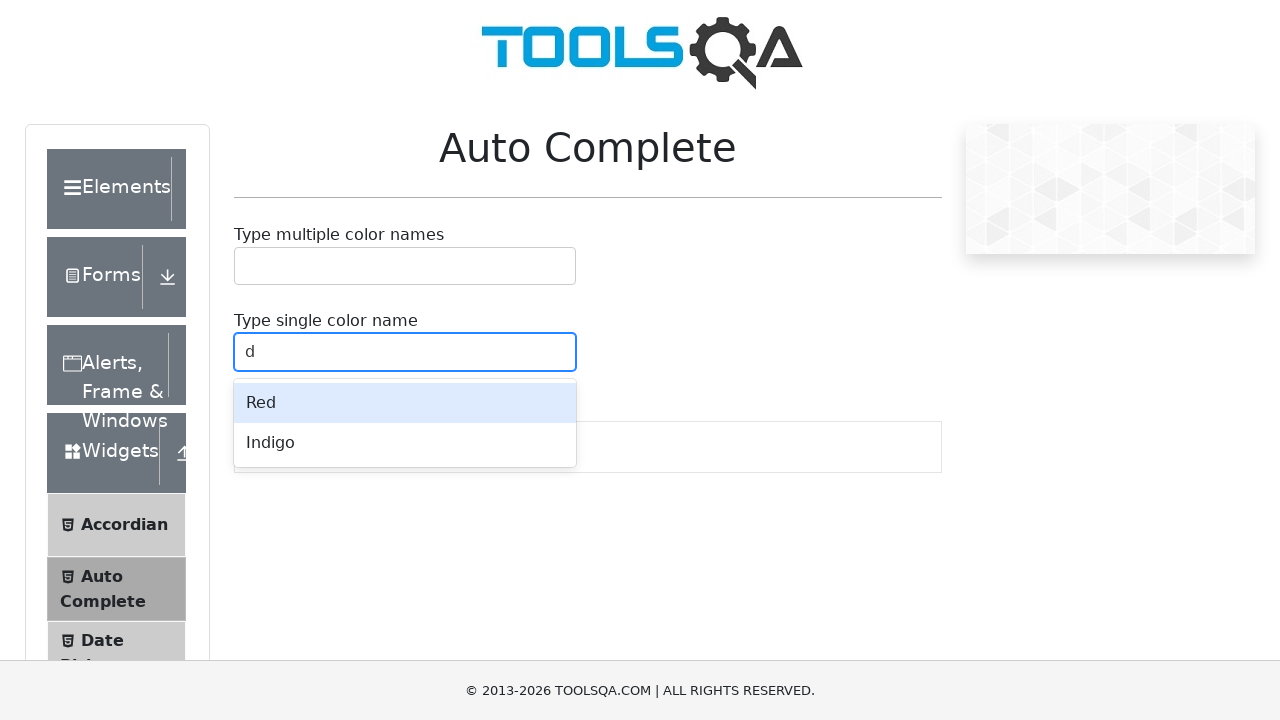

Typed 'ogan' to complete the word 'Dogan'
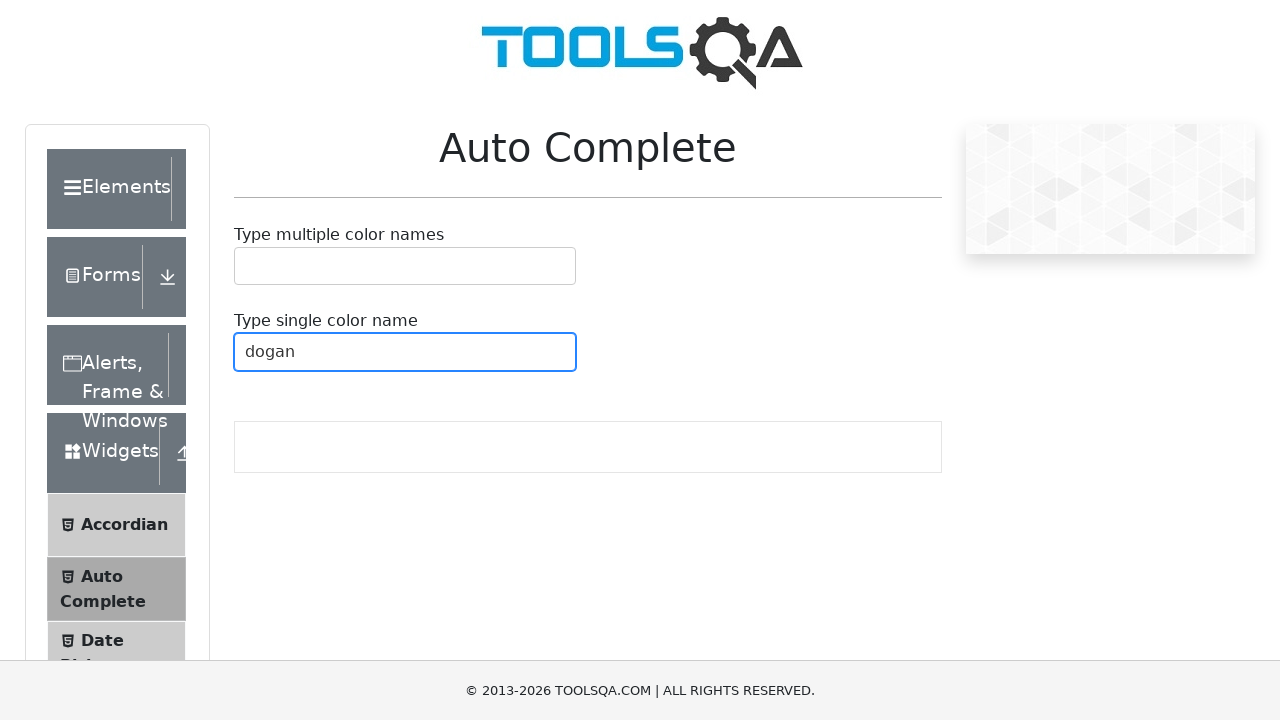

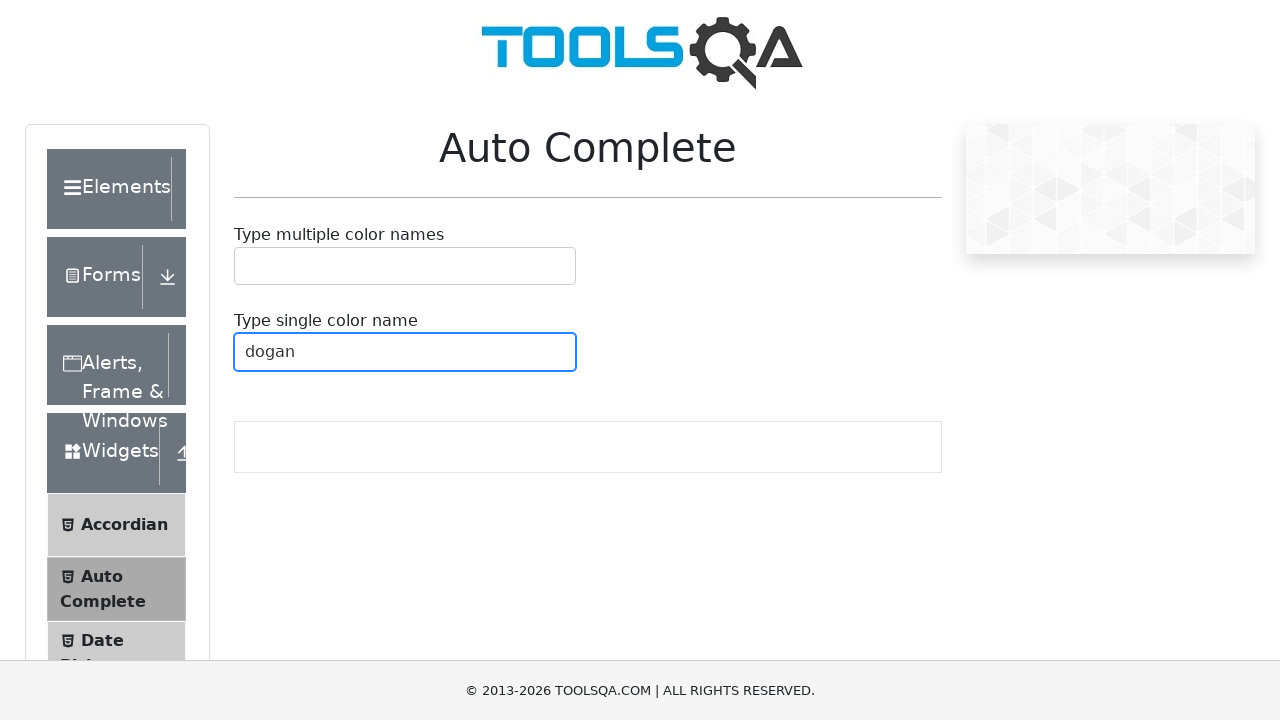